Tests selecting the high school education radio button option

Starting URL: http://formy-project.herokuapp.com/form

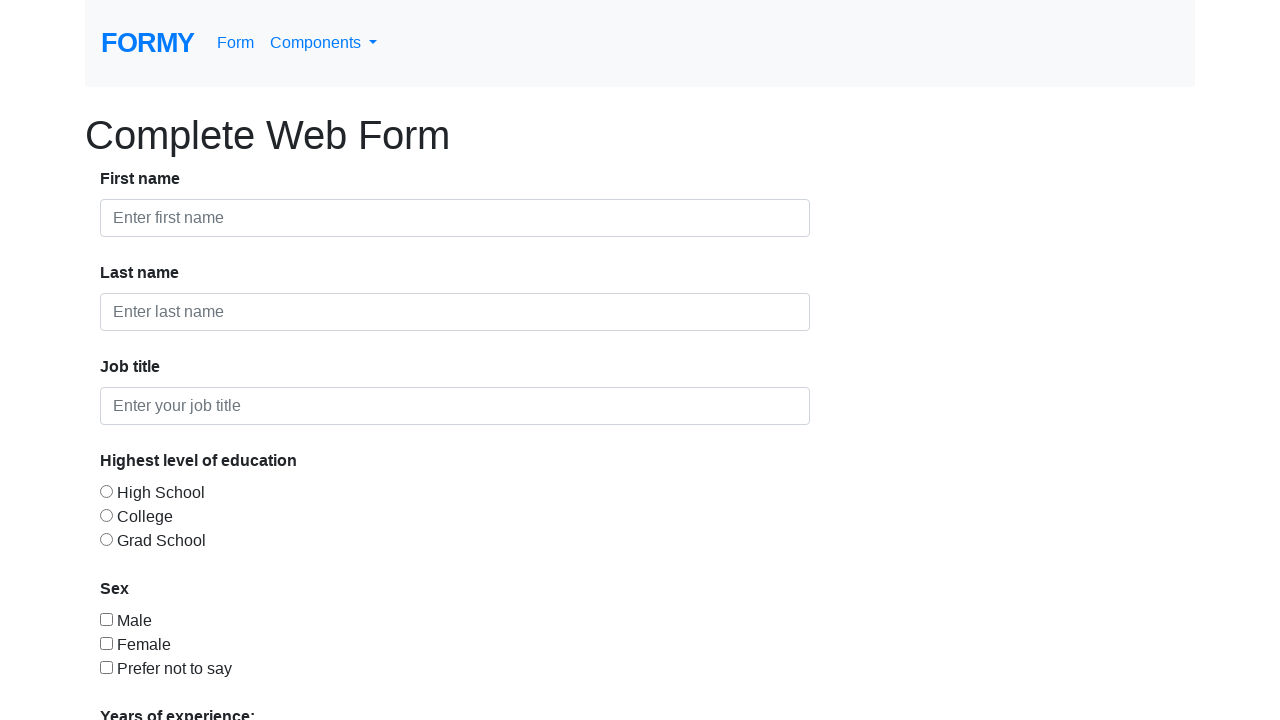

Clicked high school education radio button at (106, 491) on #radio-button-1
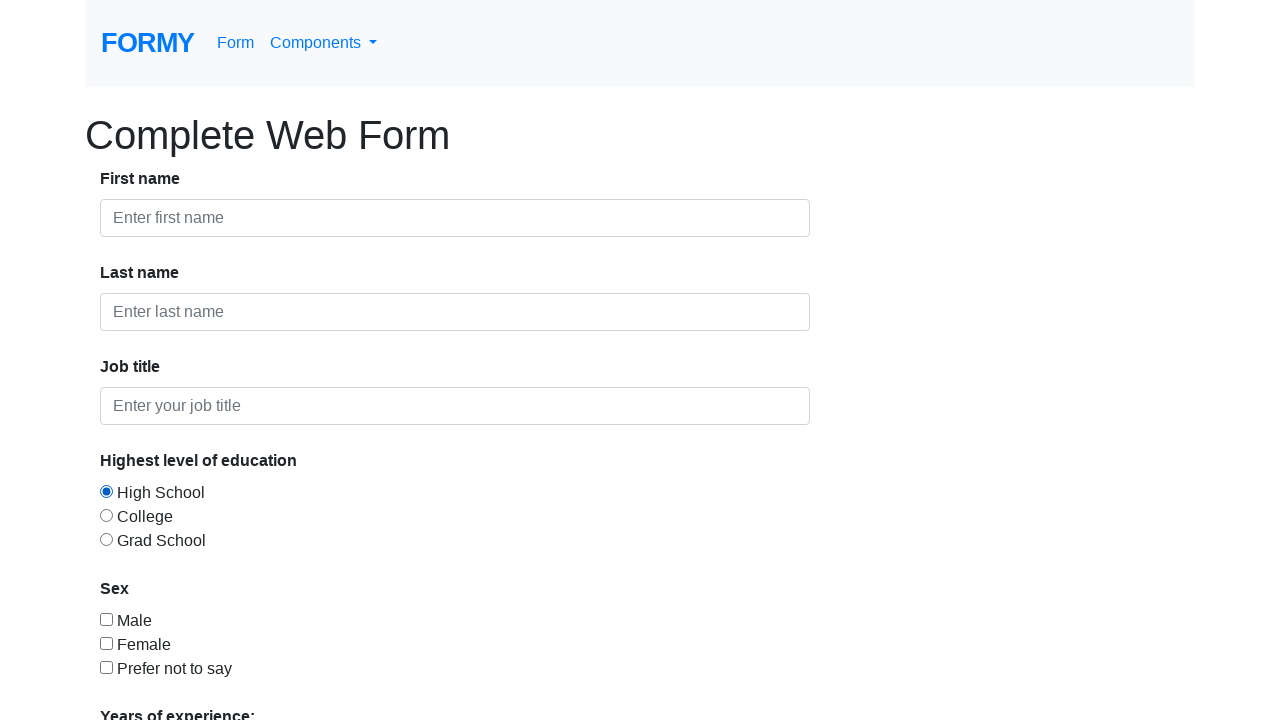

Verified high school radio button is selected
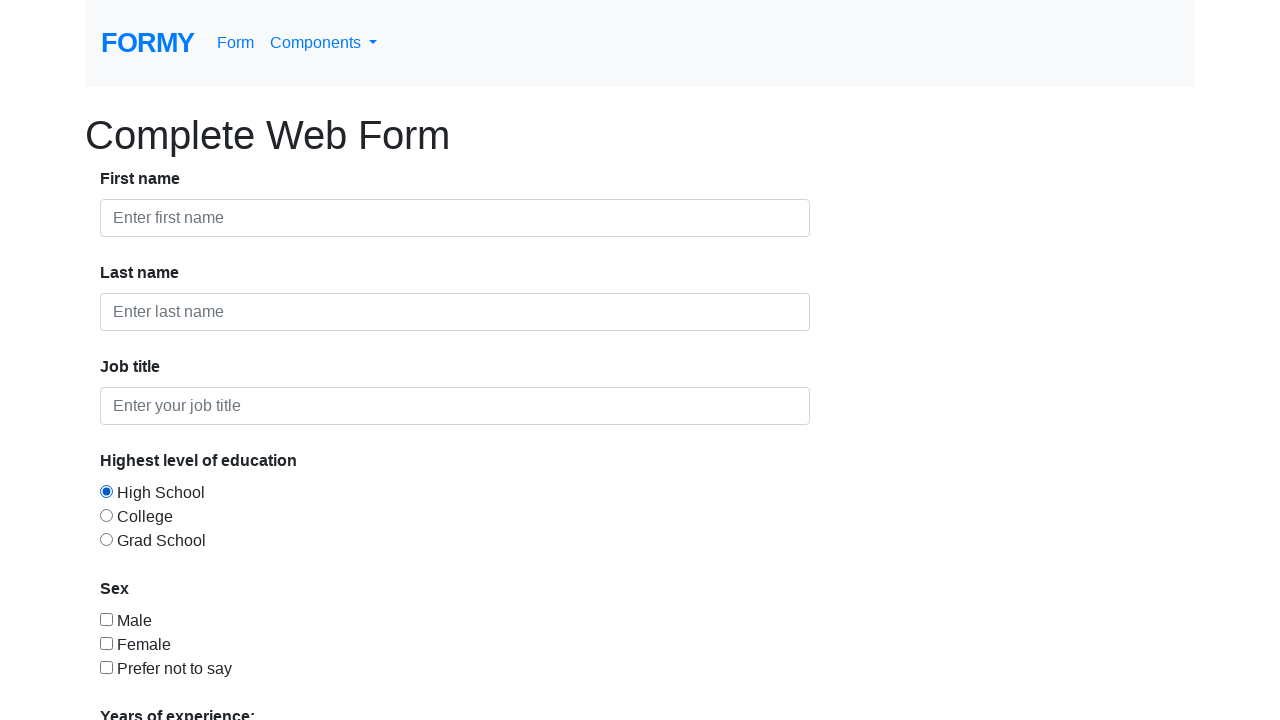

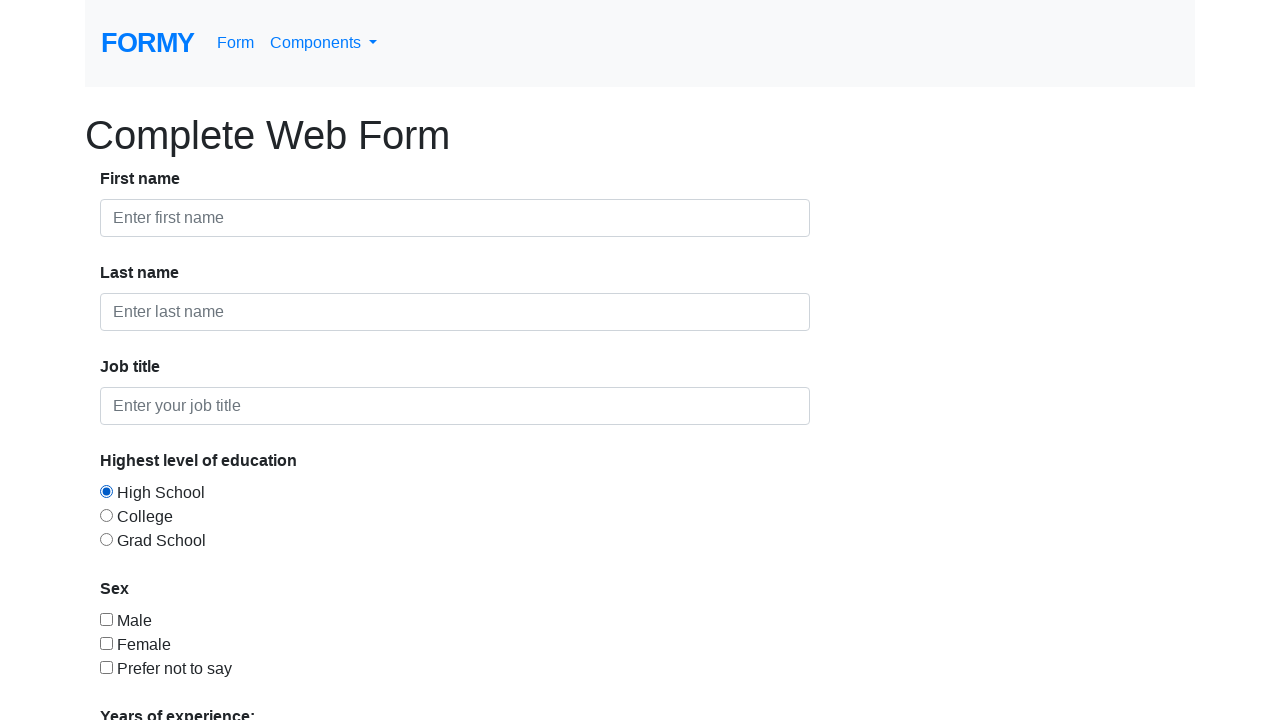